Navigates to the demo table page and verifies that last name data is accessible in the table

Starting URL: http://automationbykrishna.com

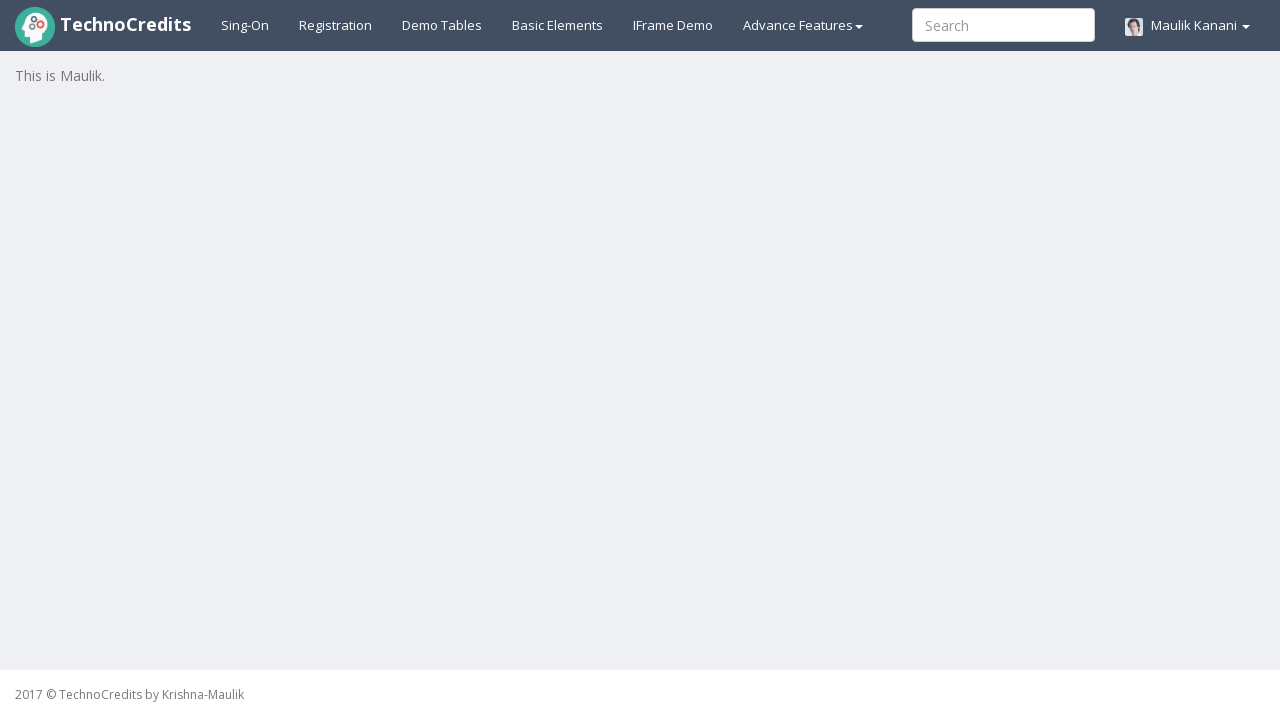

Clicked on Demo Table link at (442, 25) on a#demotable
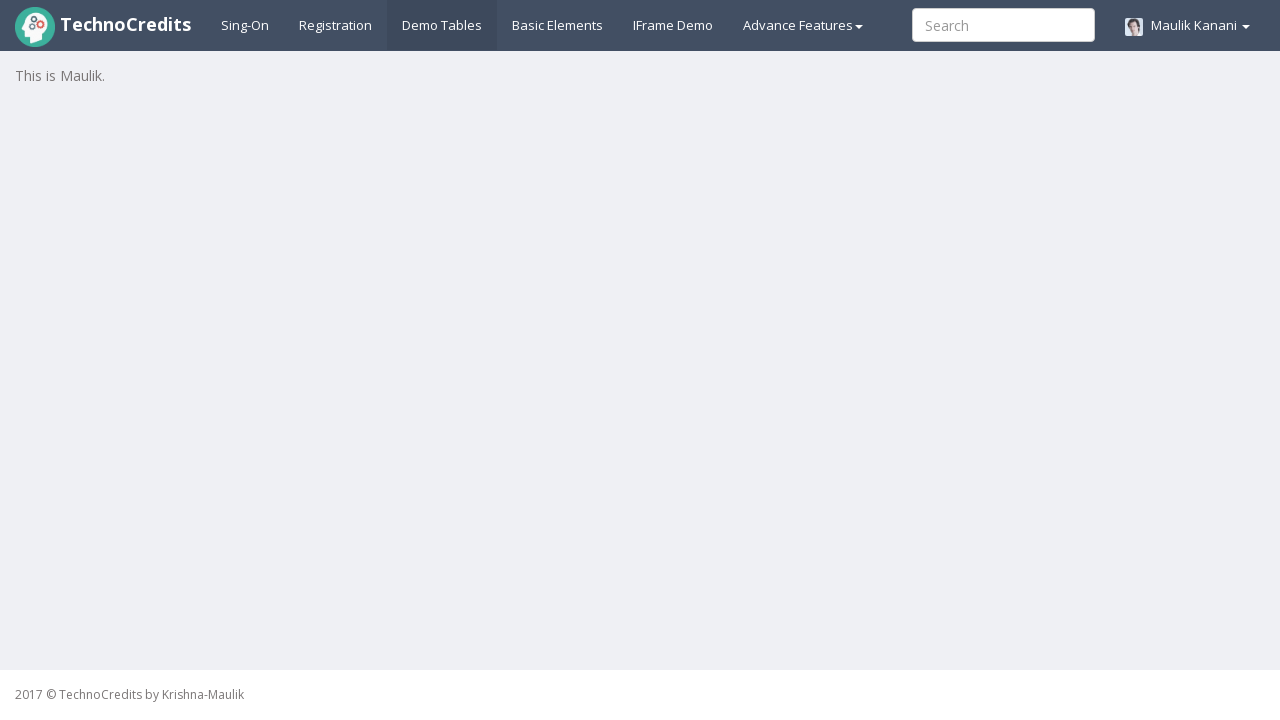

Last name column in table loaded successfully
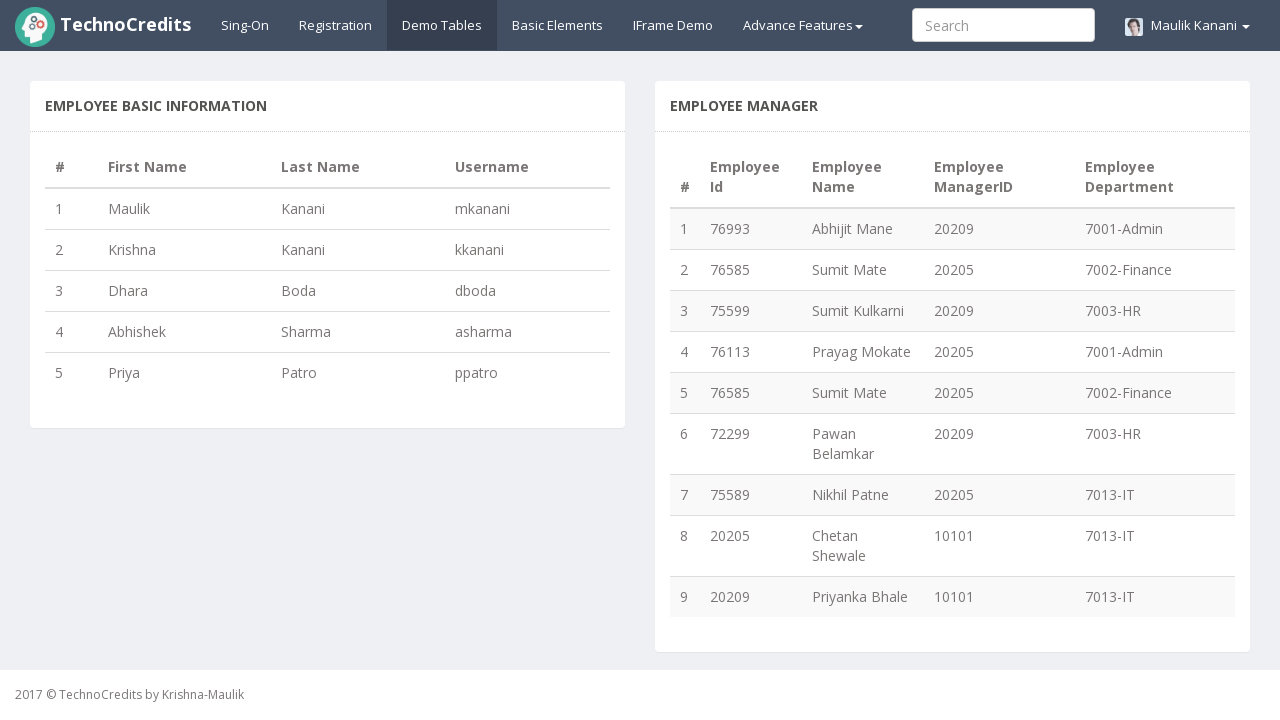

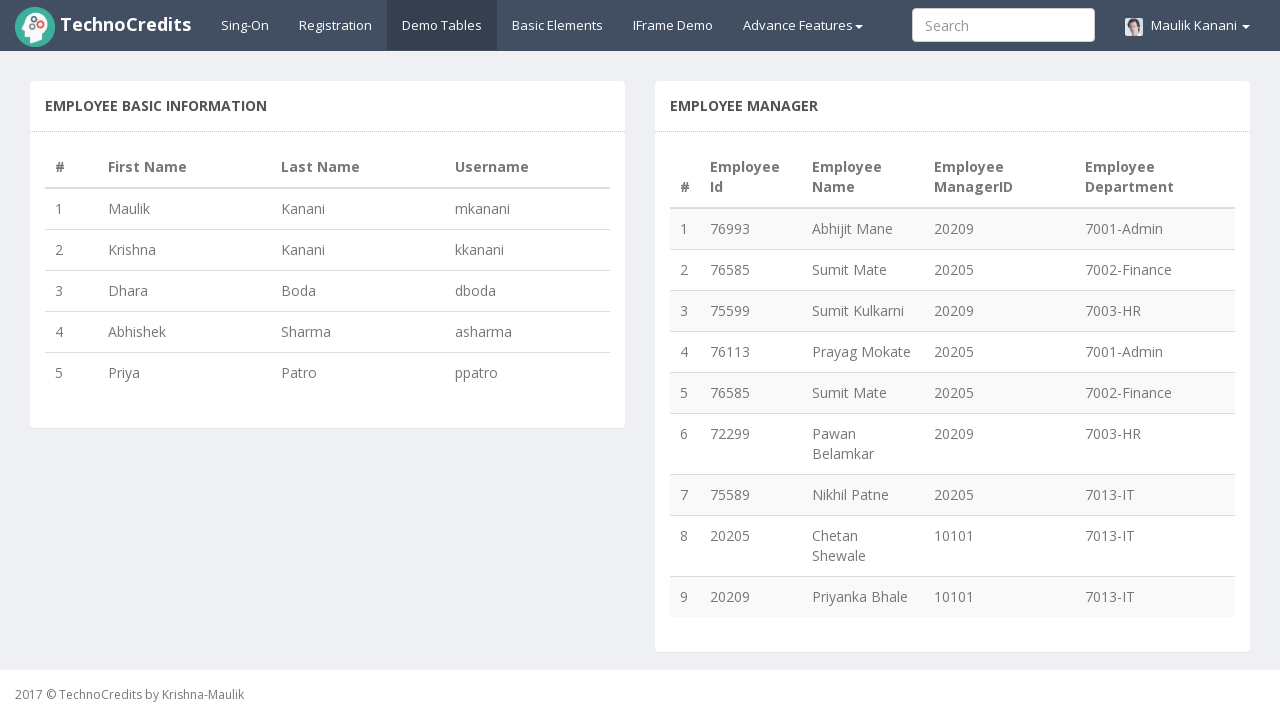